Tests interaction with a web table by reading table headers, iterating through rows, and clicking a checkbox in the row where the last name is "Man"

Starting URL: https://letcode.in/table

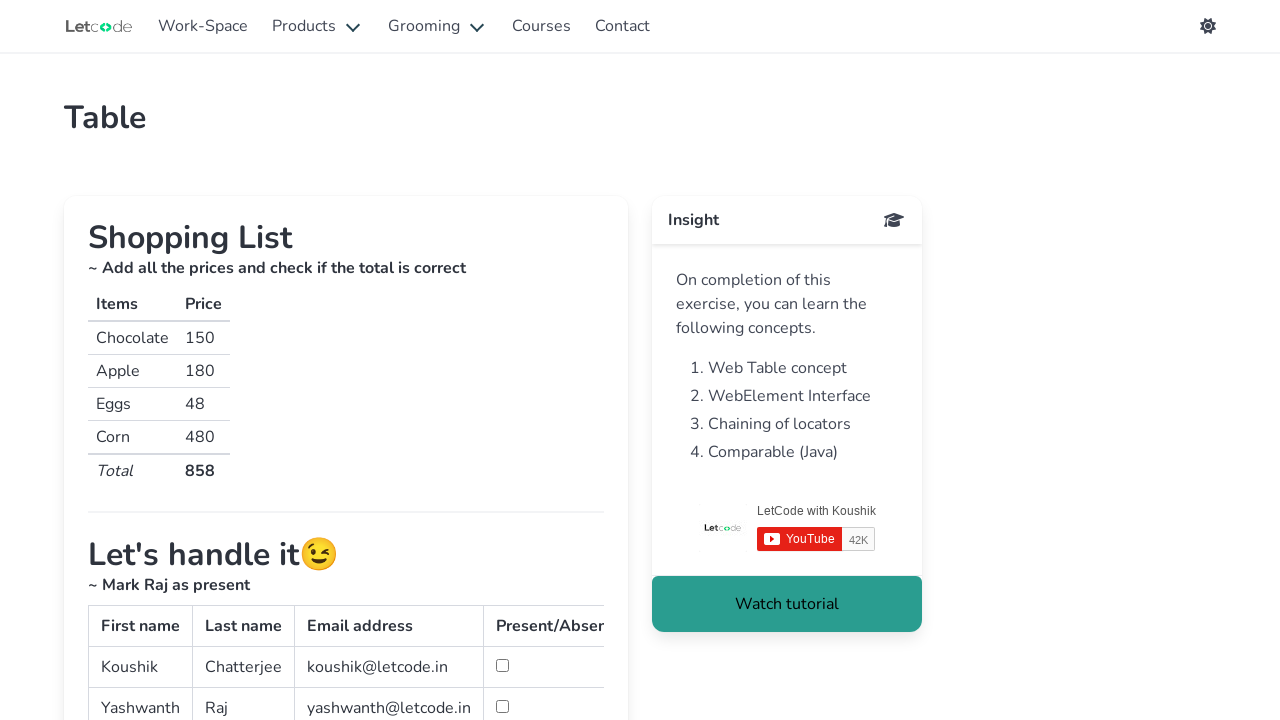

Waited for simple table with id 'simpletable' to load
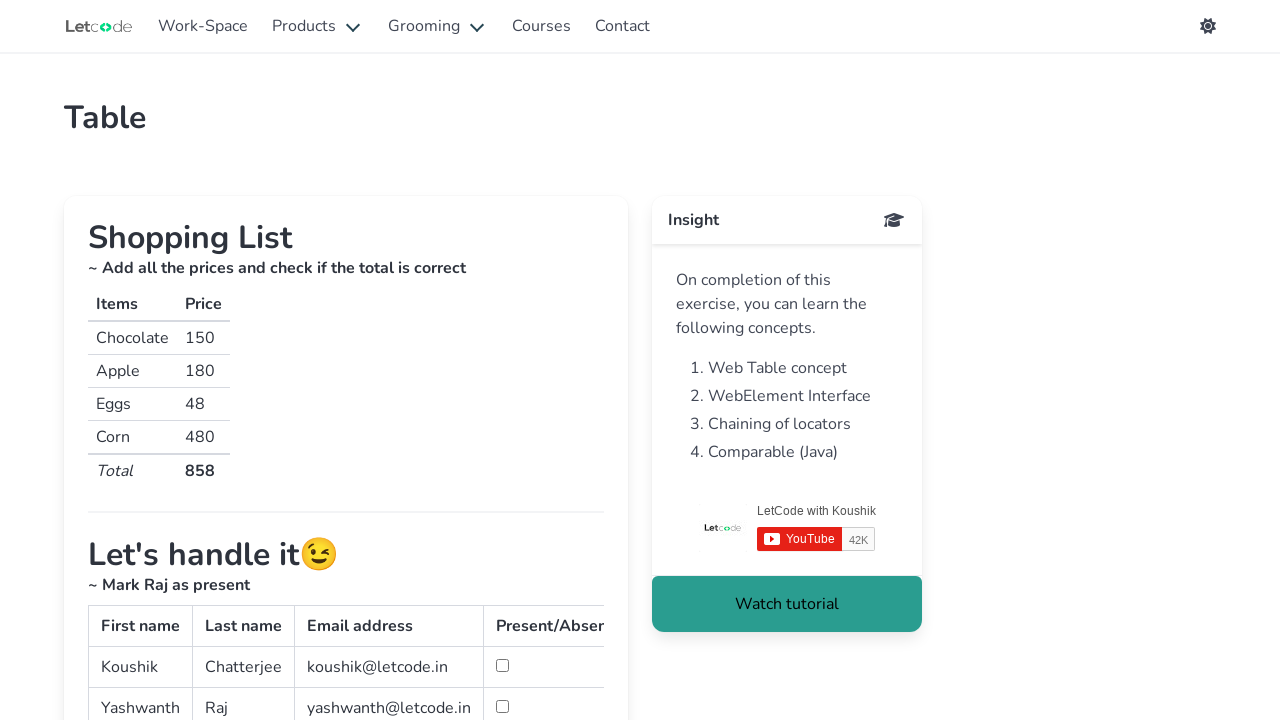

Retrieved all rows from the table body
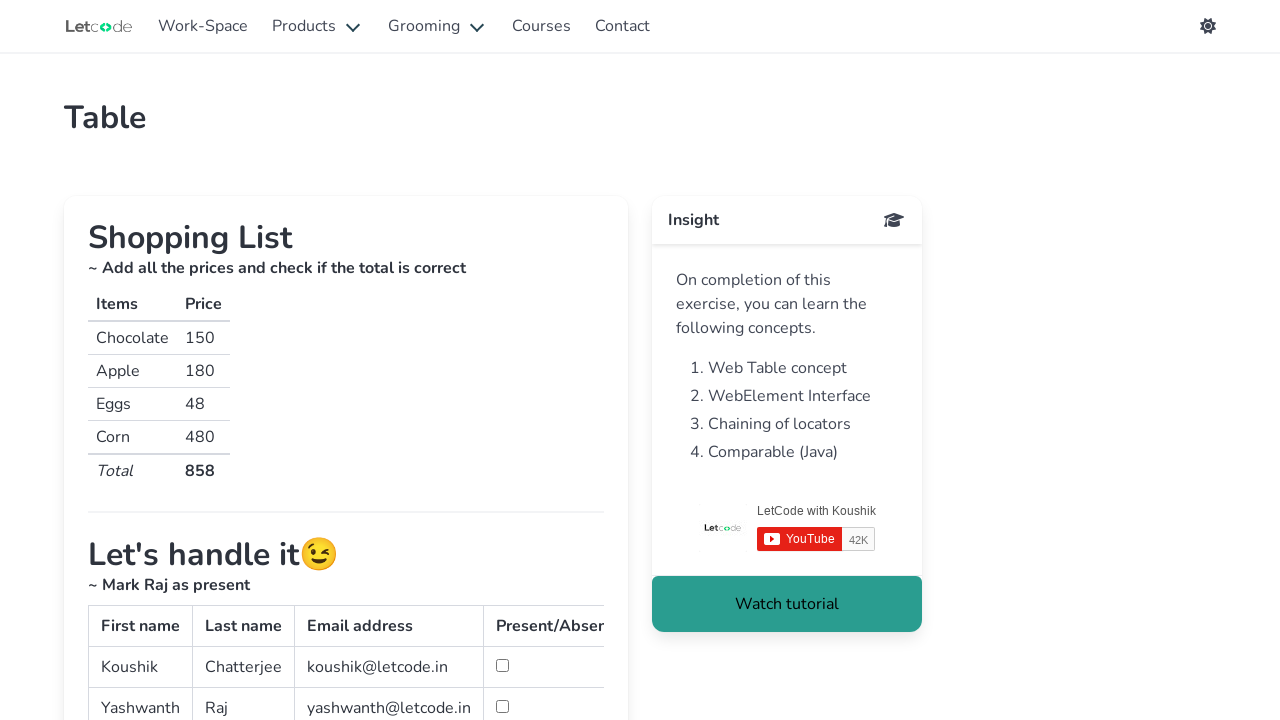

Retrieved columns from a table row
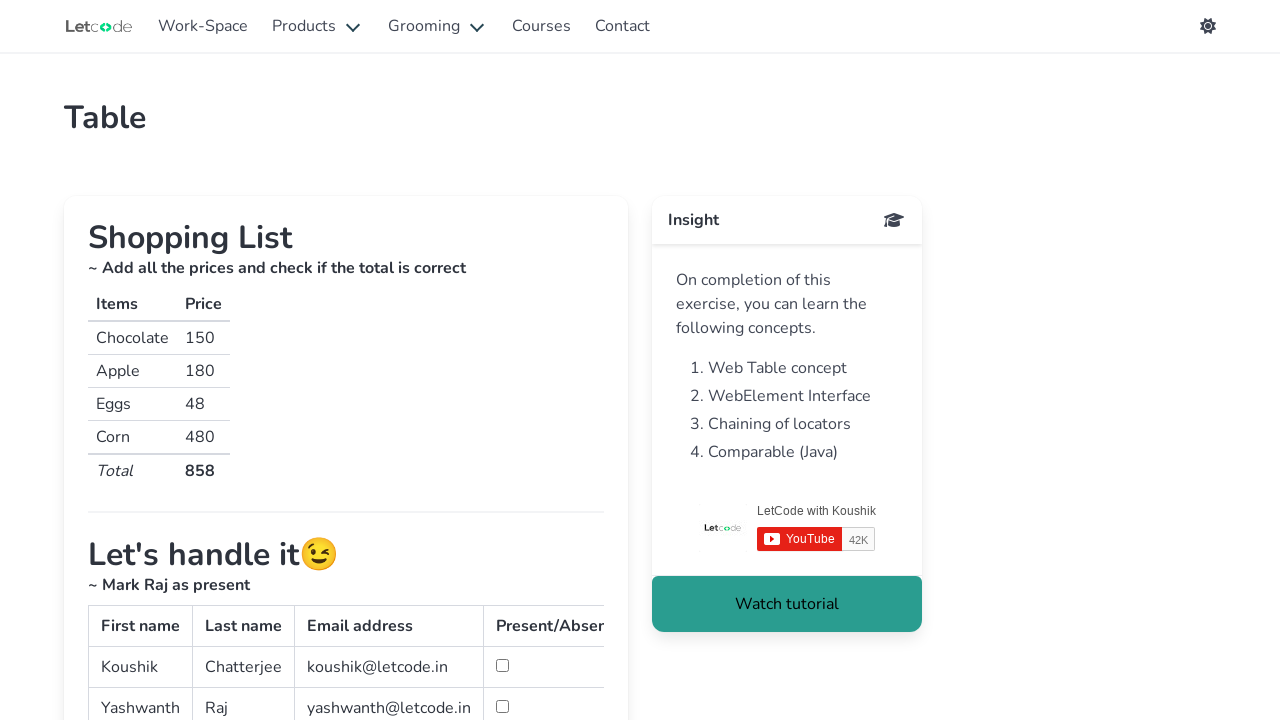

Extracted last name: 'Chatterjee' from the second column
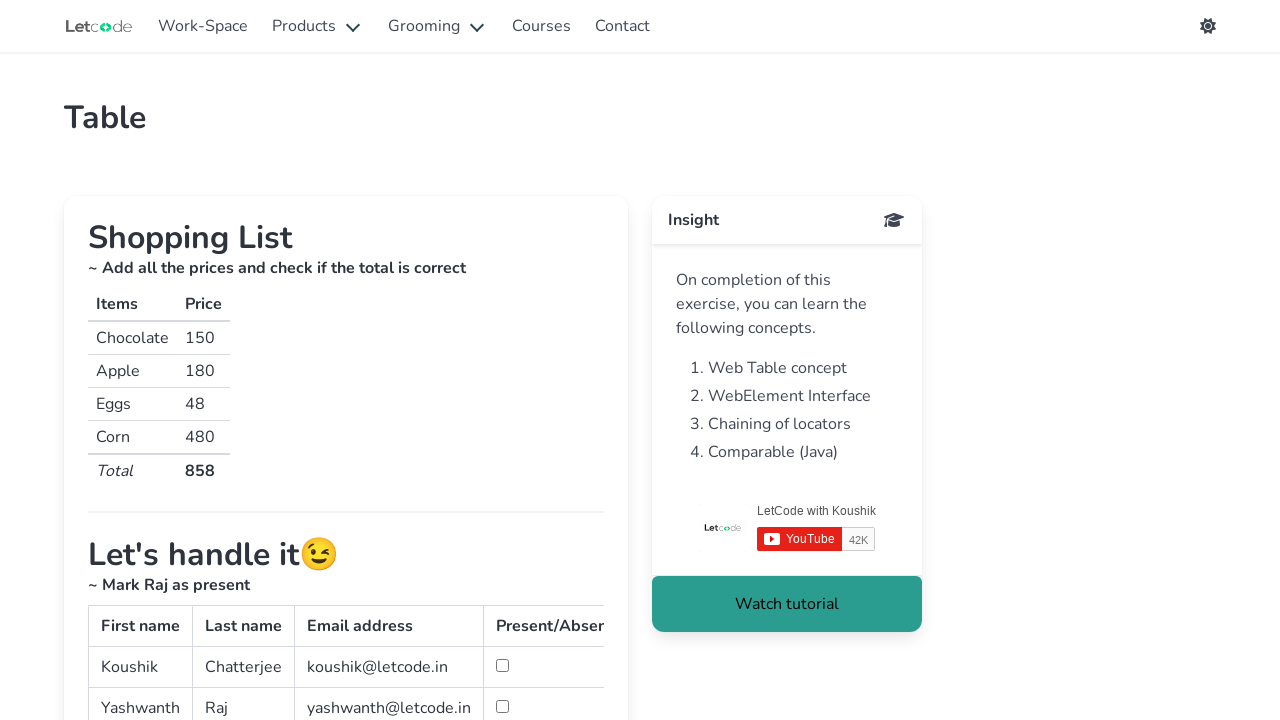

Retrieved columns from a table row
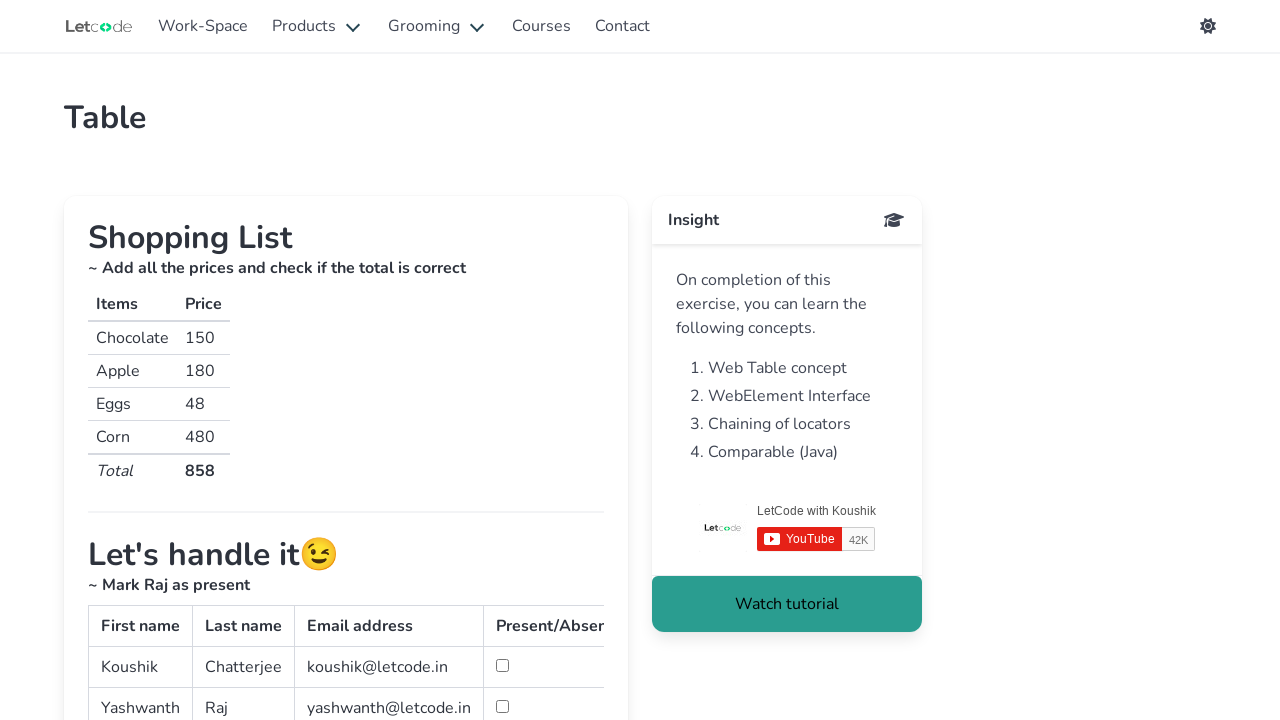

Extracted last name: 'Raj' from the second column
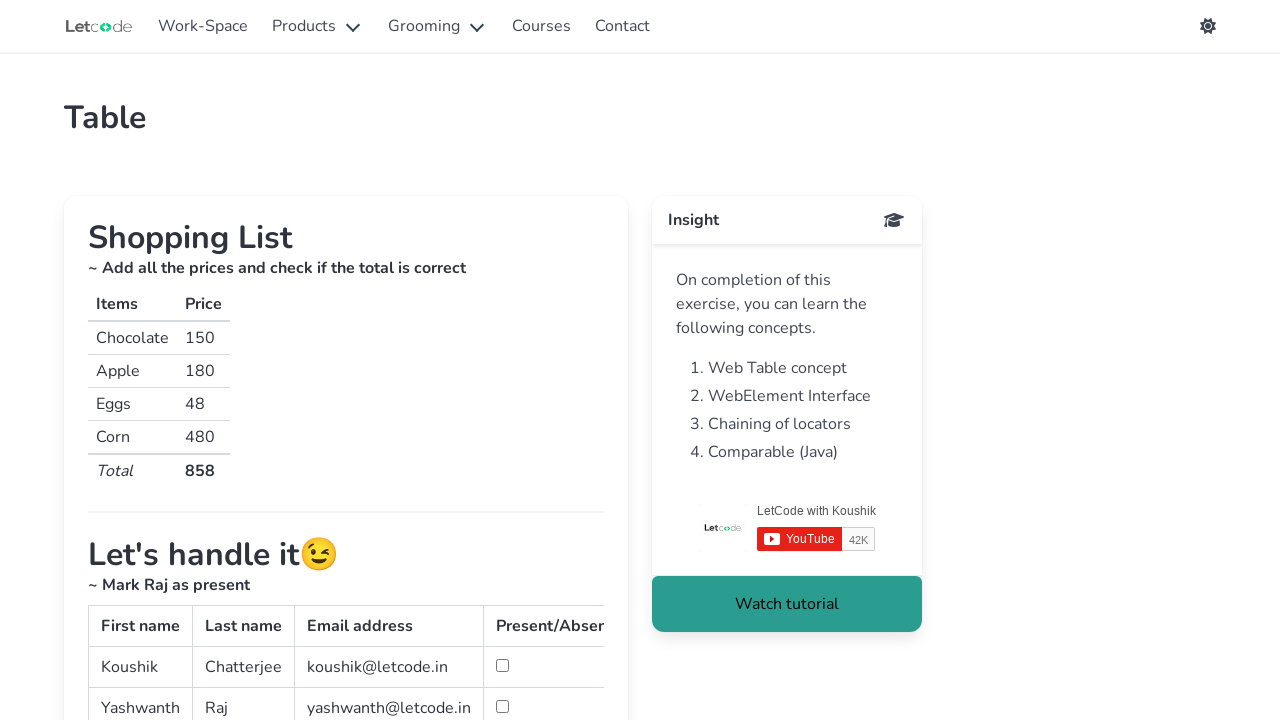

Retrieved columns from a table row
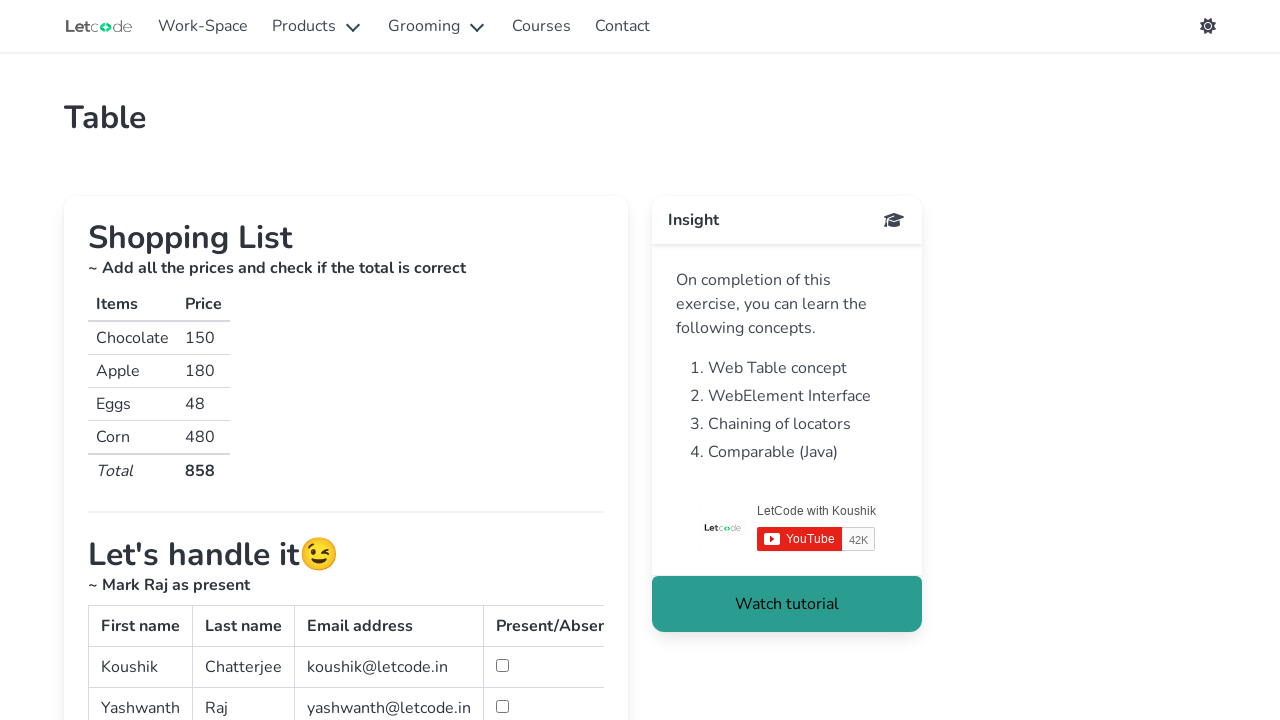

Extracted last name: 'Man' from the second column
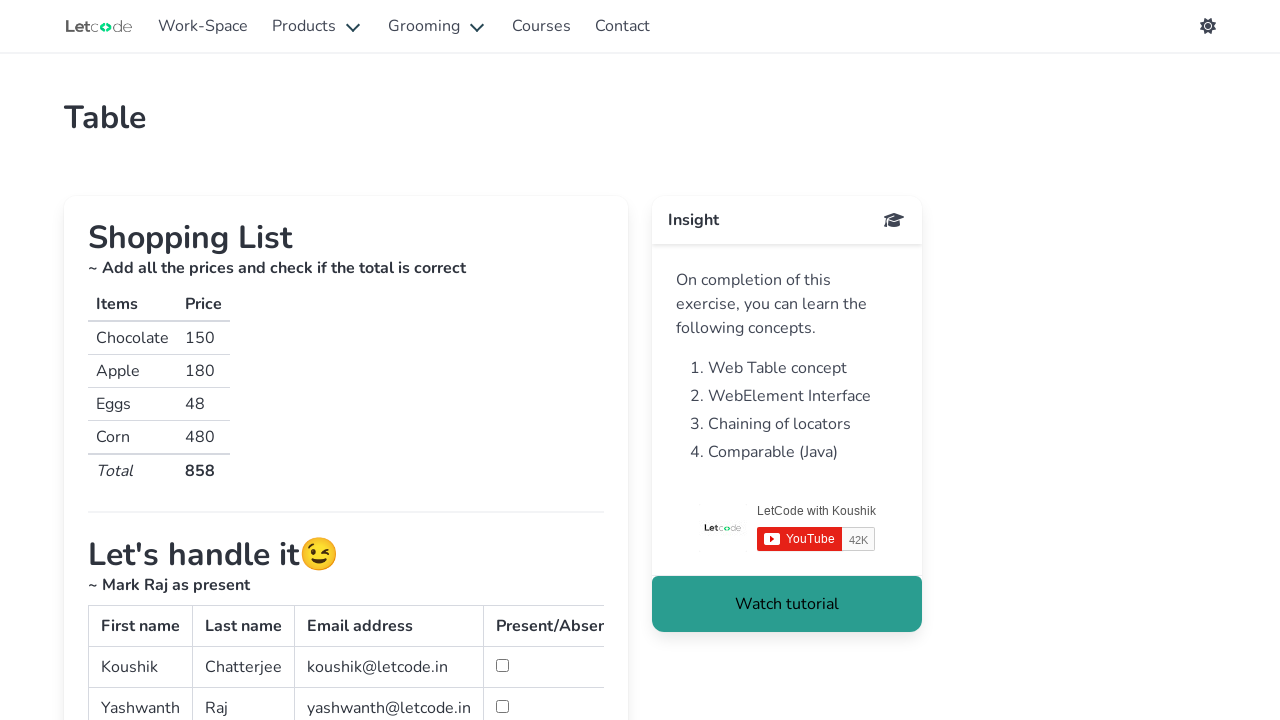

Located checkbox in the row with last name 'Man'
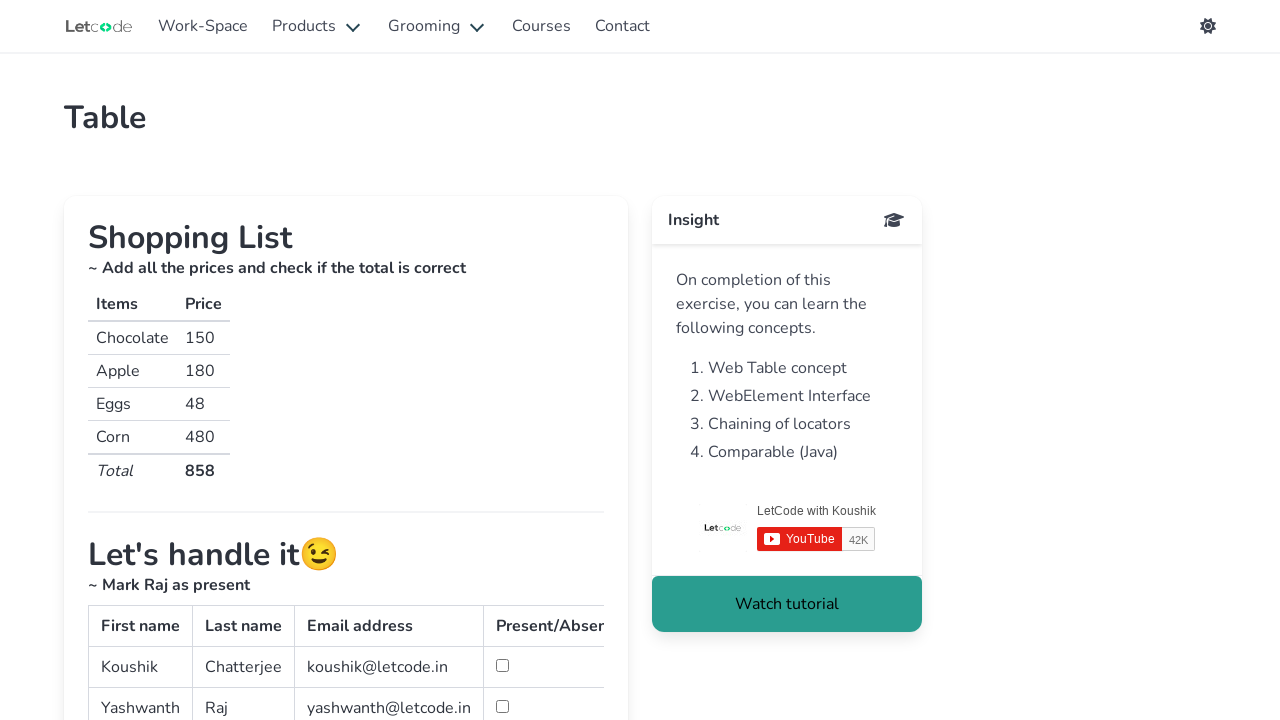

Clicked the checkbox for the row with last name 'Man' at (502, 360) on xpath=//table[@id='simpletable']/tbody/tr >> nth=2 >> td >> nth=3 >> input
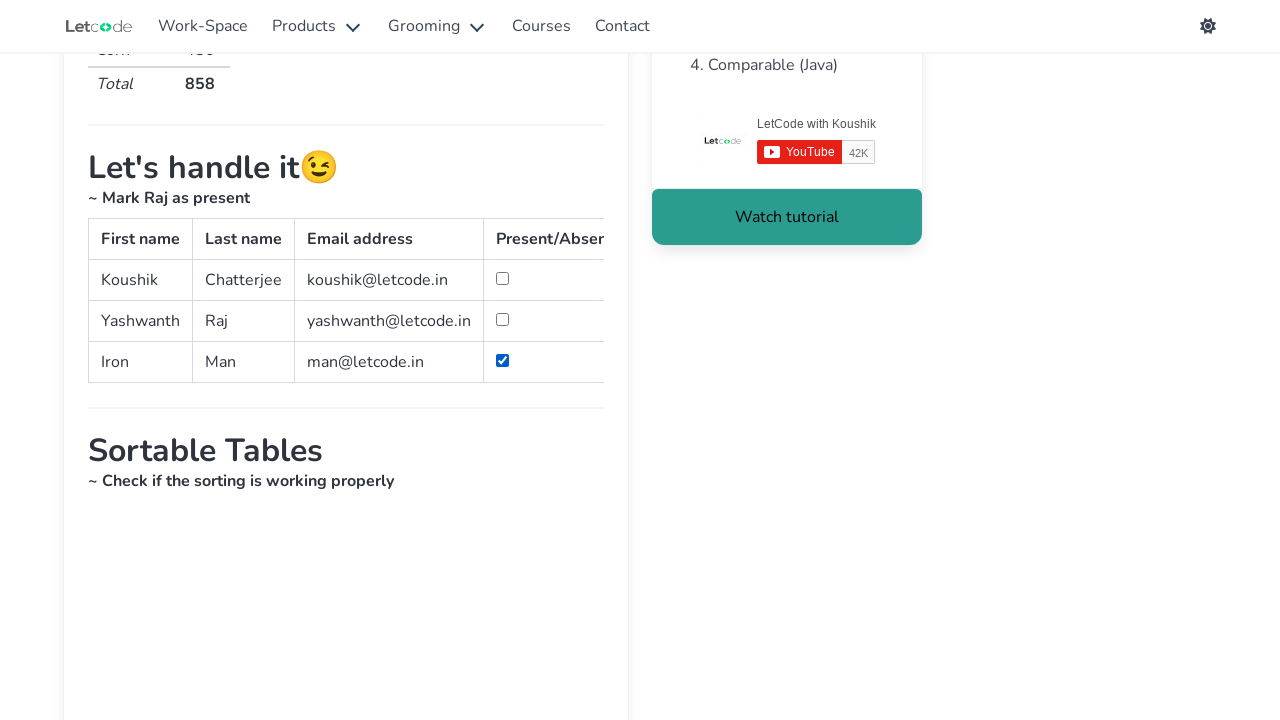

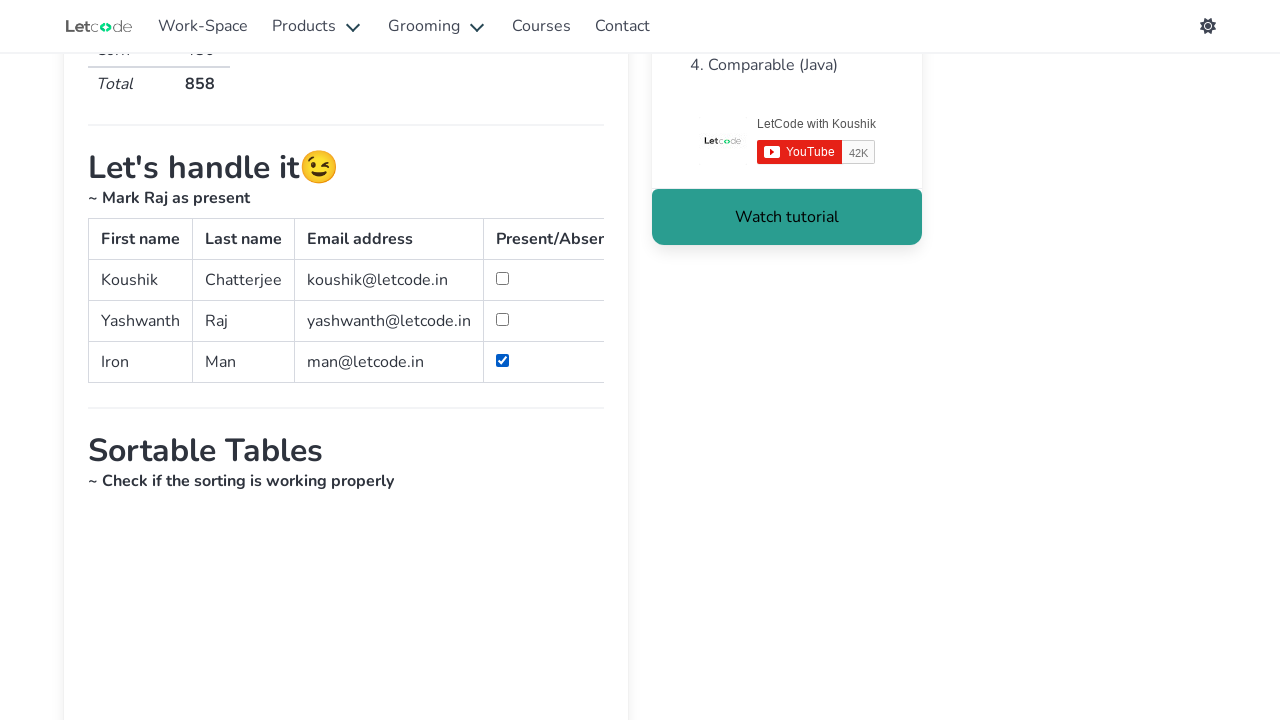